Tests the Programs navigation by clicking the programs button, then clicking an apply button, and verifying an element is displayed

Starting URL: https://softuni.bg

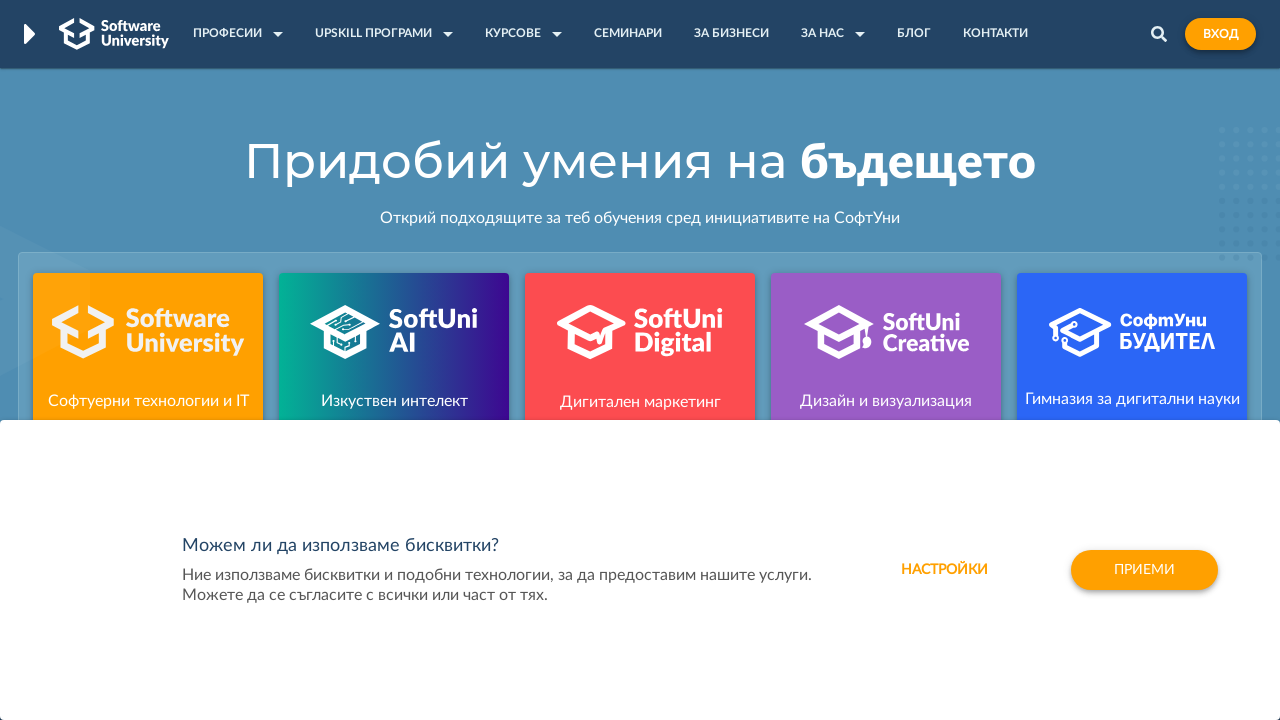

Clicked Programs button in navigation at (228, 33) on #nav-items-list > ul > li:nth-child(1) > a > span.main-title
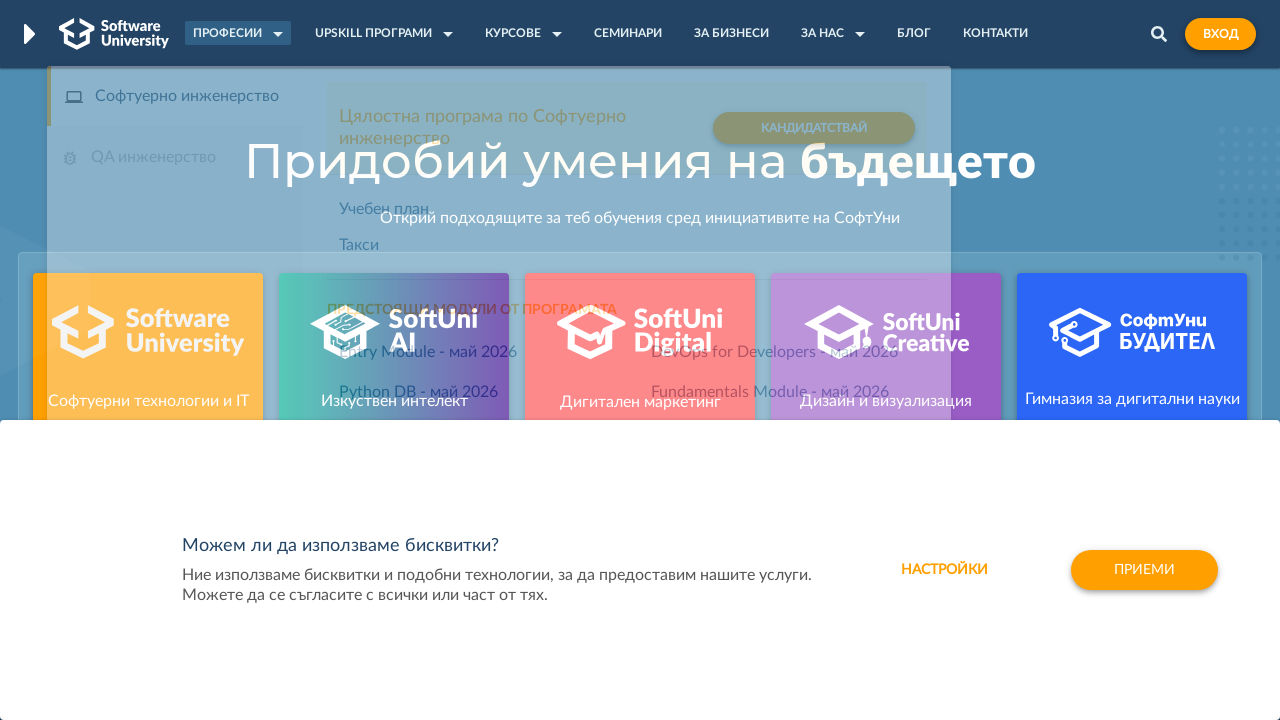

Clicked apply button at (814, 128) on #\31  > div.tab-content-header.buttons-wrapper.bottom-border > a
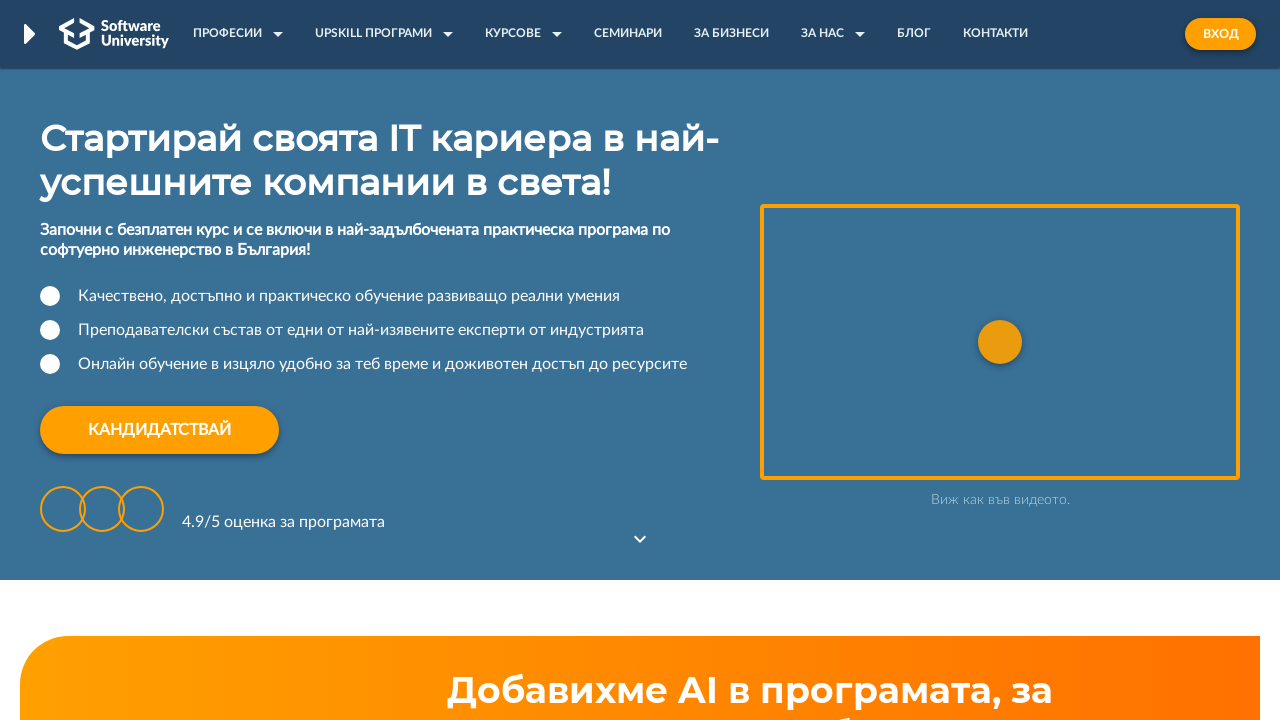

Located header element
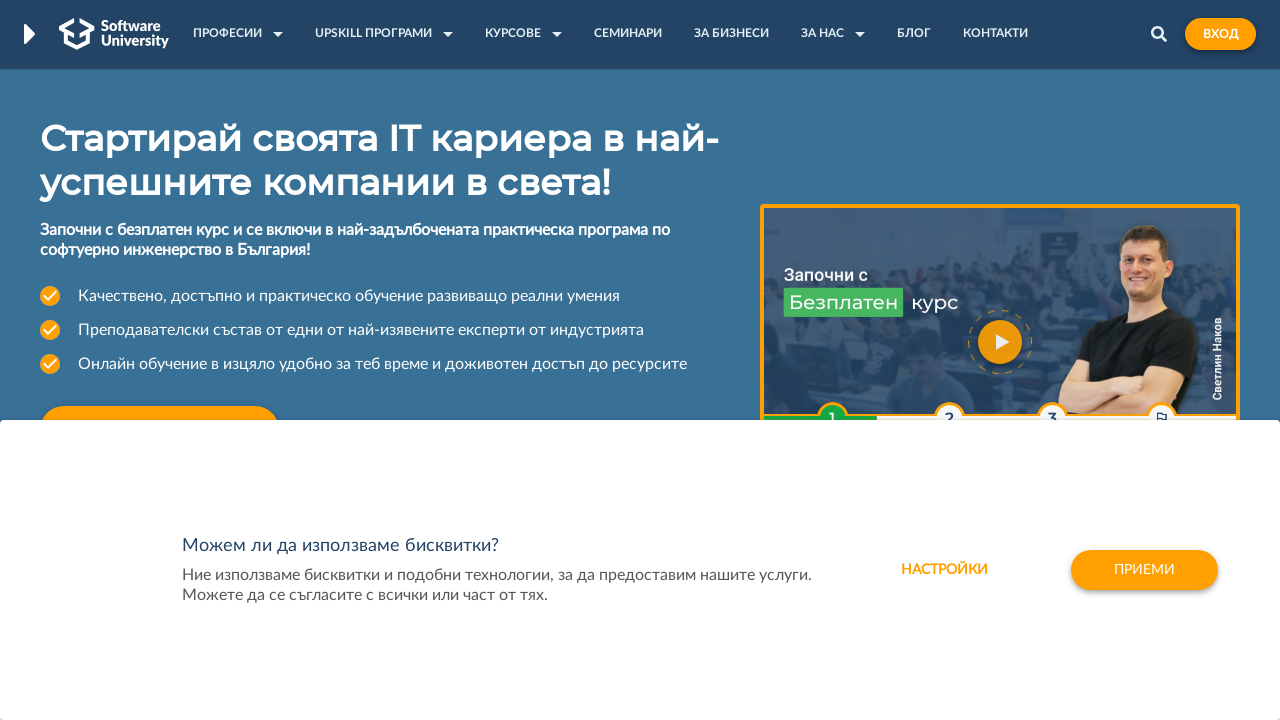

Clicked header element at (384, 160) on xpath=/html/body/div[2]/div[1]/header/div/div[1]/h1
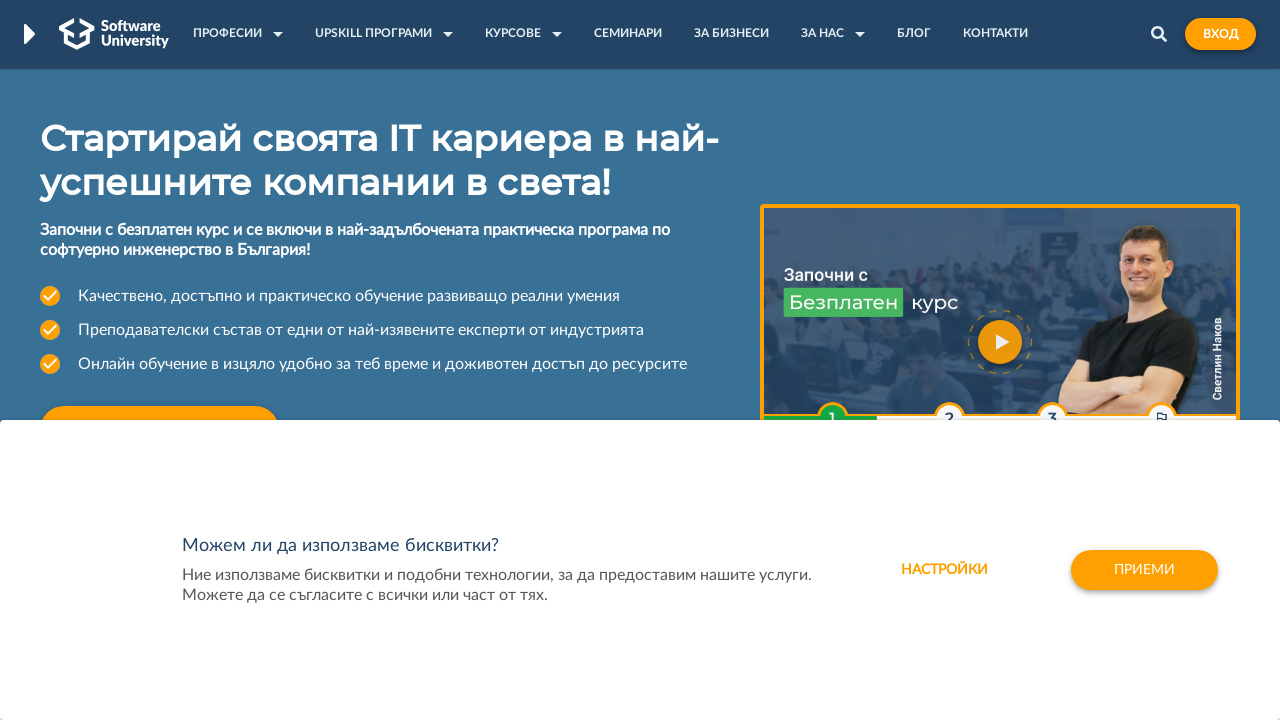

Verified header element is visible
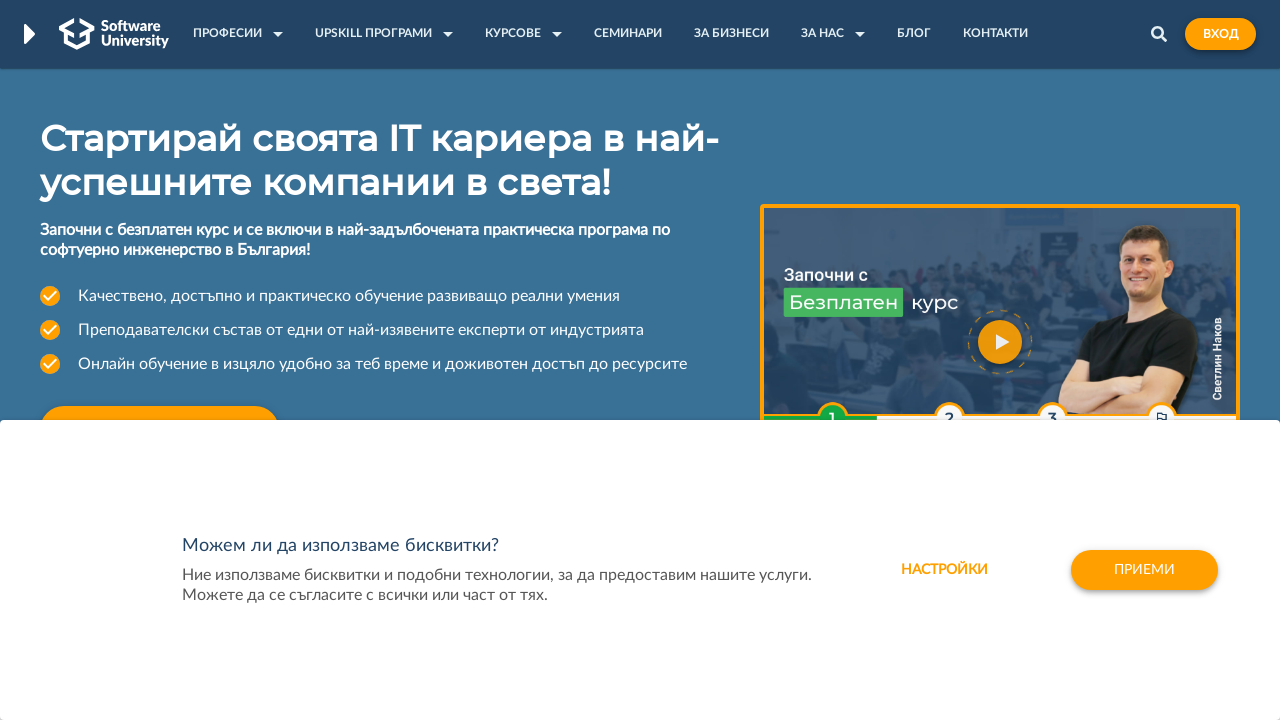

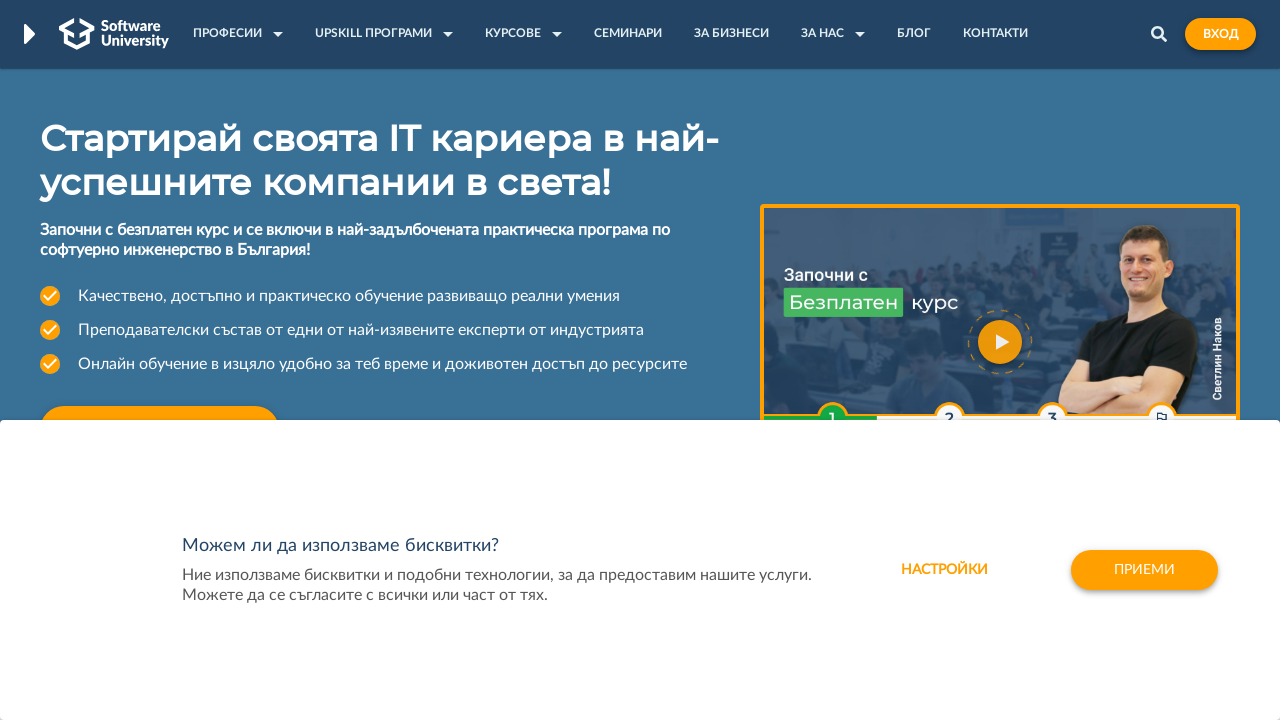